Tests un-marking todo items as complete by unchecking their checkboxes

Starting URL: https://demo.playwright.dev/todomvc

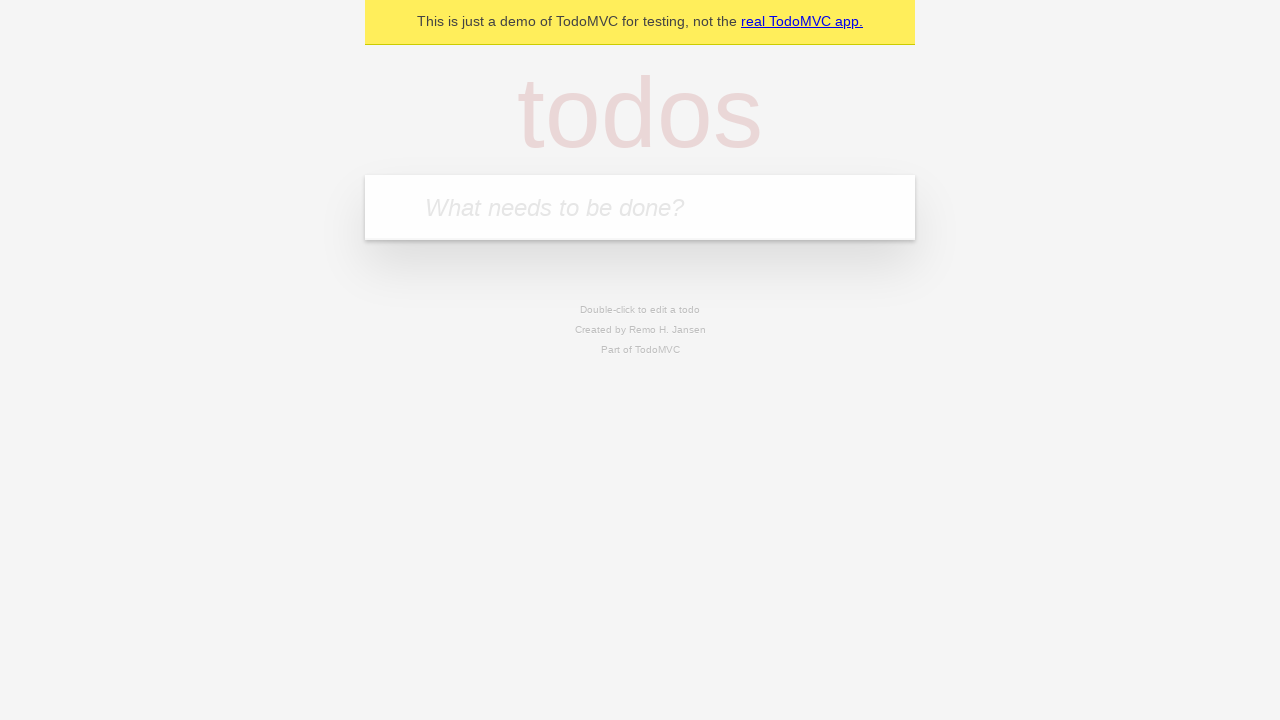

Filled todo input with 'buy some cheese' on internal:attr=[placeholder="What needs to be done?"i]
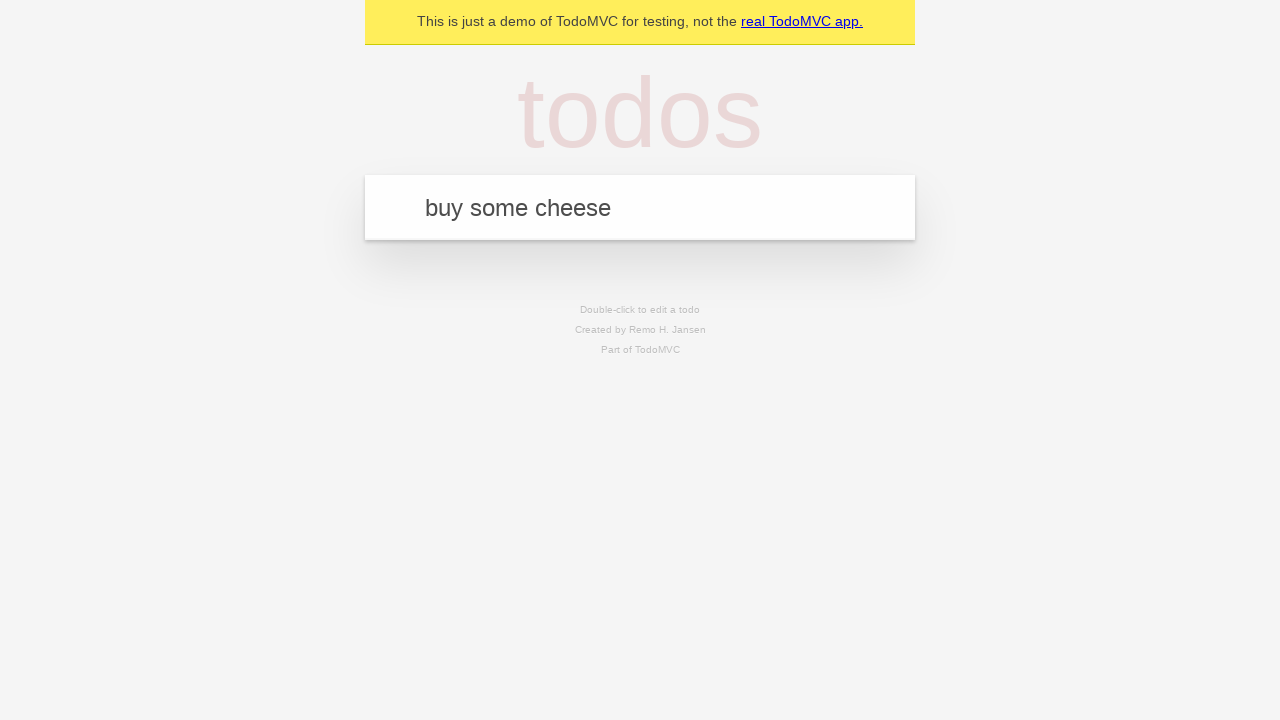

Pressed Enter to add 'buy some cheese' to the todo list on internal:attr=[placeholder="What needs to be done?"i]
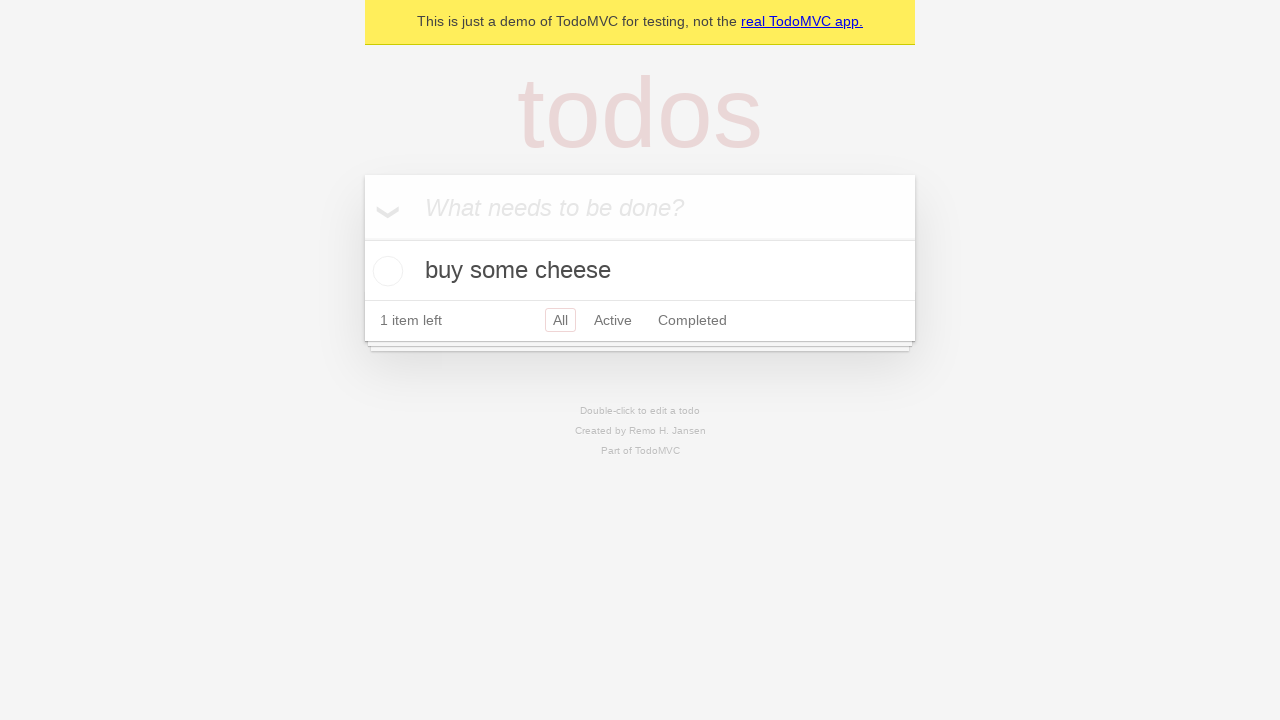

Filled todo input with 'feed the cat' on internal:attr=[placeholder="What needs to be done?"i]
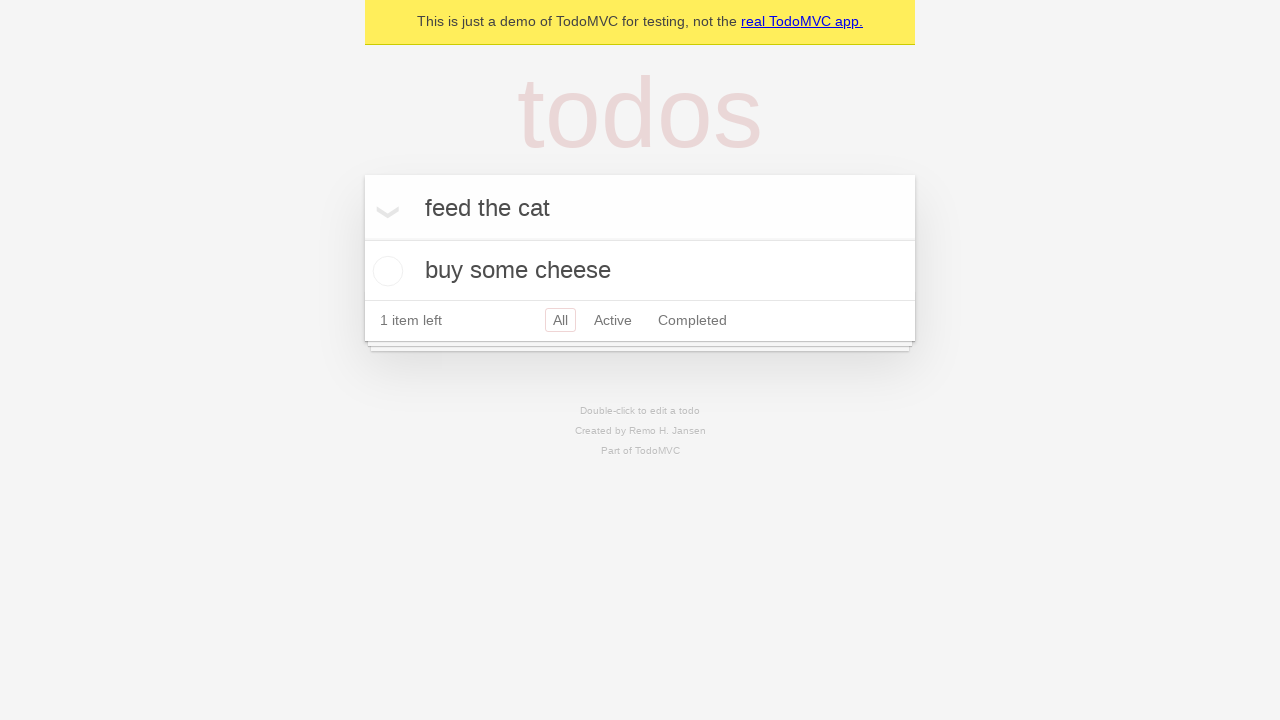

Pressed Enter to add 'feed the cat' to the todo list on internal:attr=[placeholder="What needs to be done?"i]
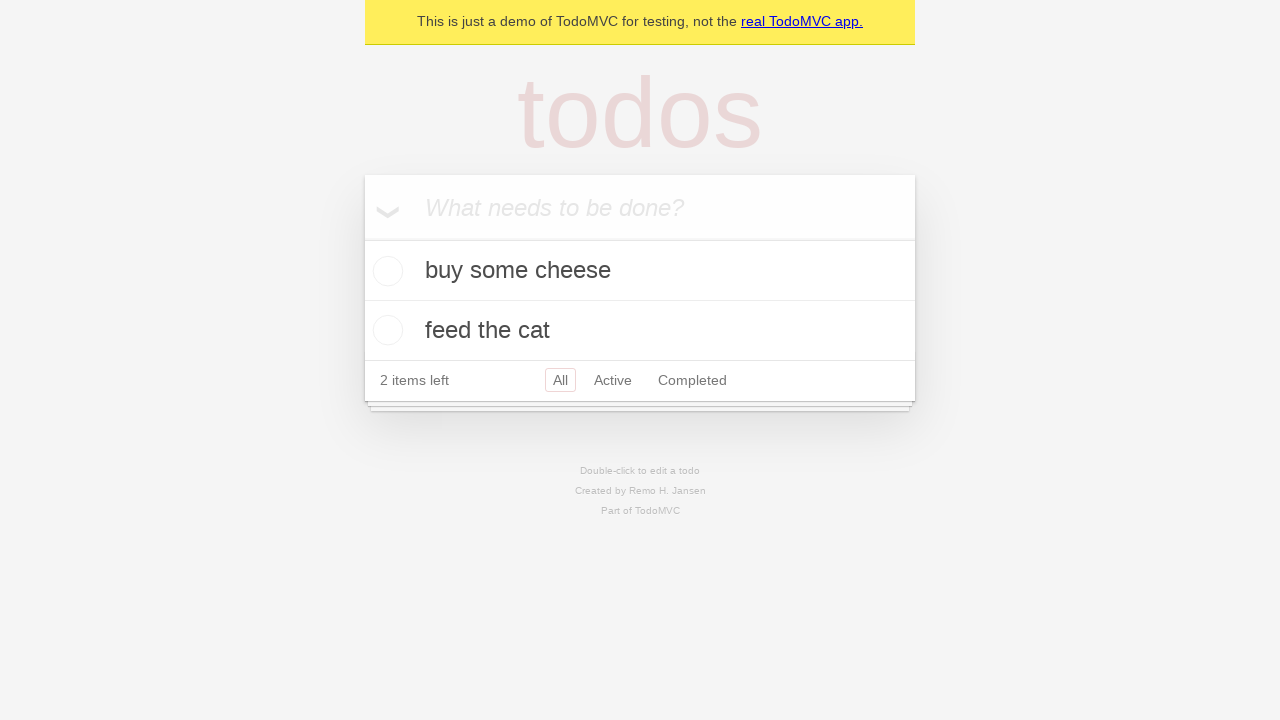

Waited for second todo item to appear
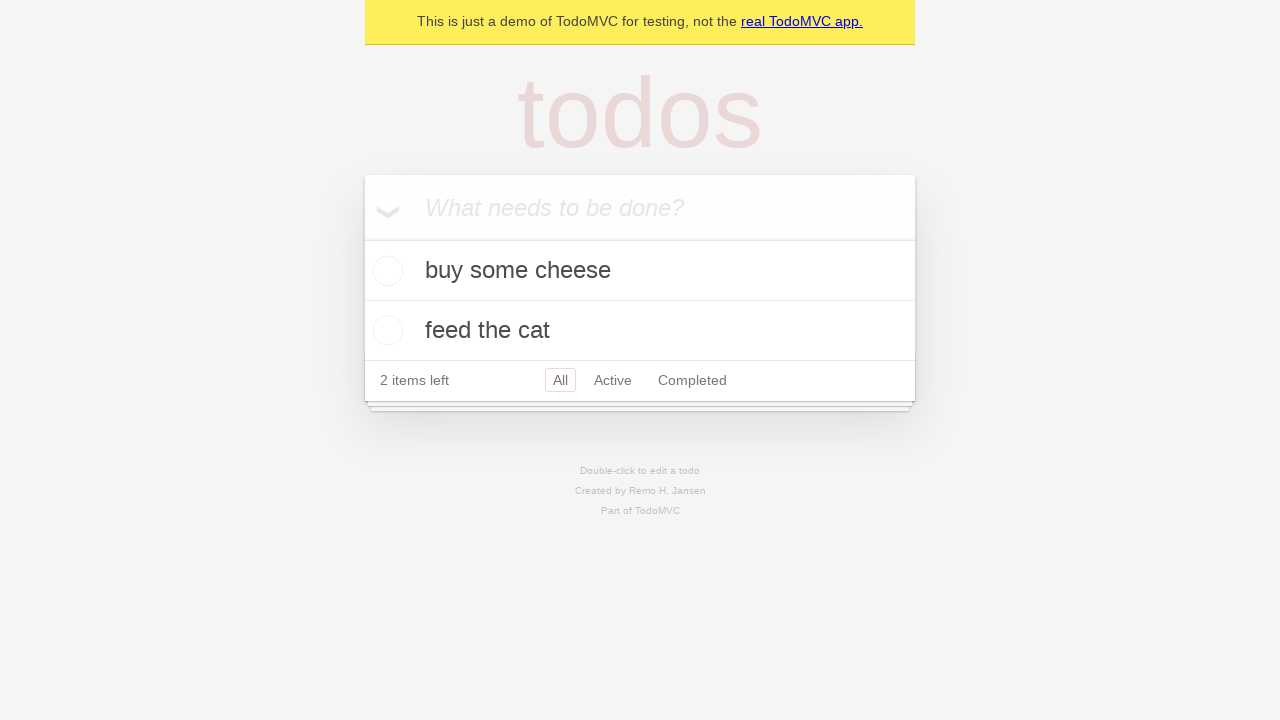

Located first todo item
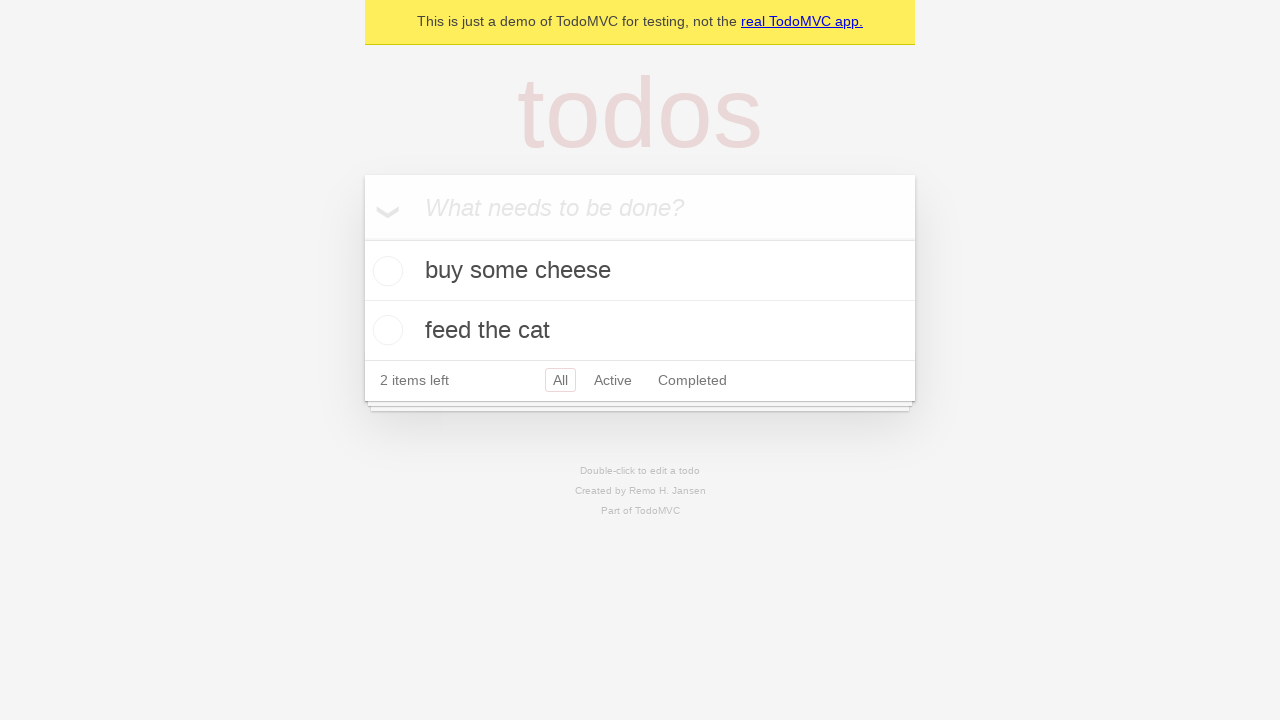

Located checkbox for first todo item
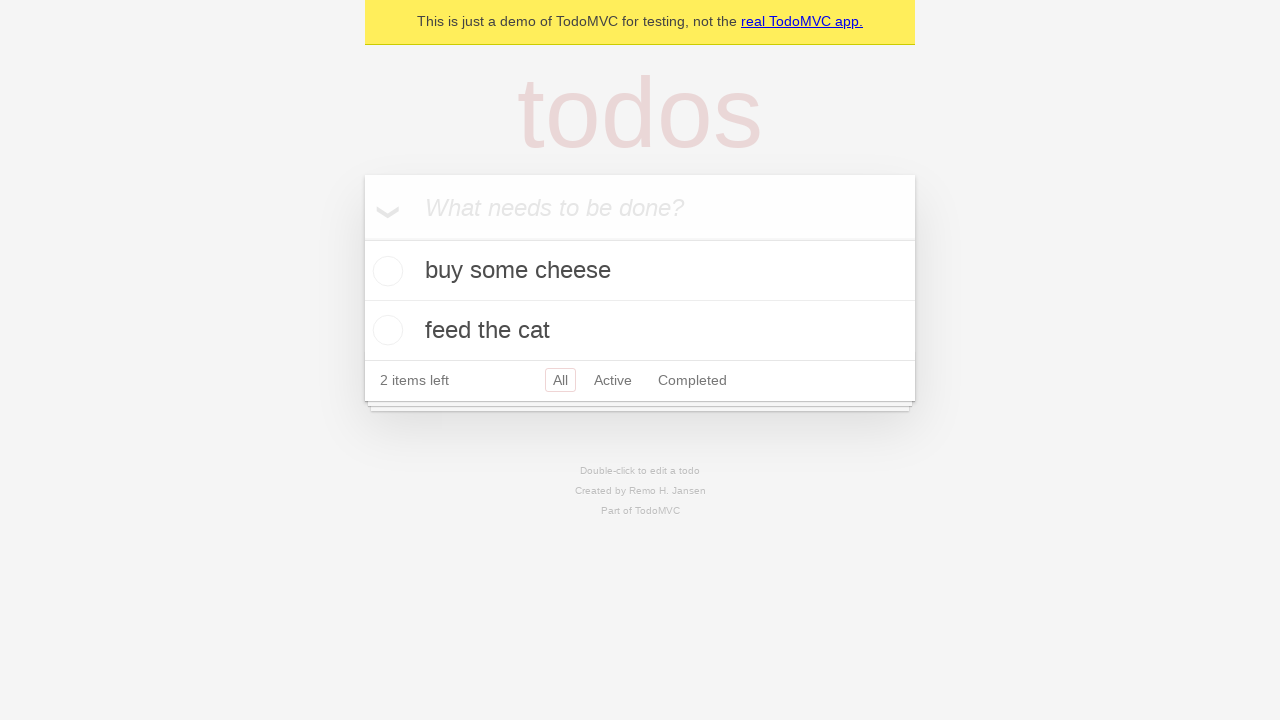

Checked the first todo item as complete at (385, 271) on [data-testid='todo-item'] >> nth=0 >> internal:role=checkbox
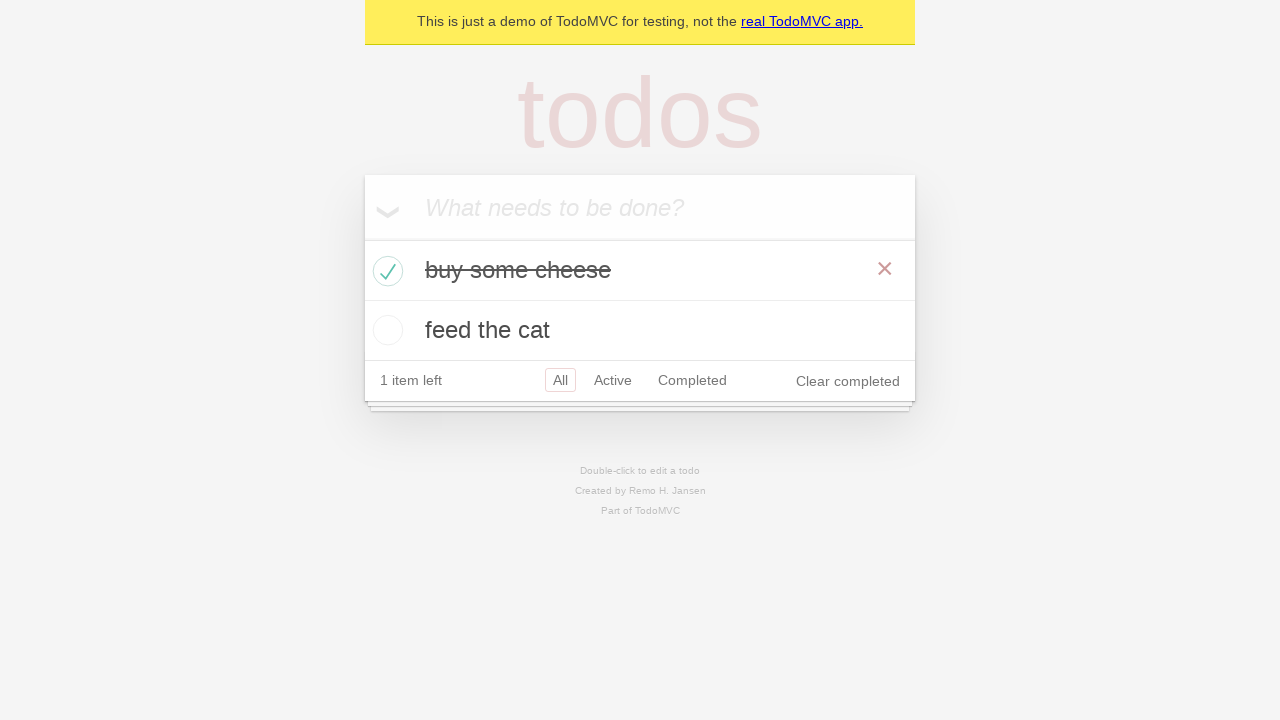

Unchecked the first todo item to mark it as incomplete at (385, 271) on [data-testid='todo-item'] >> nth=0 >> internal:role=checkbox
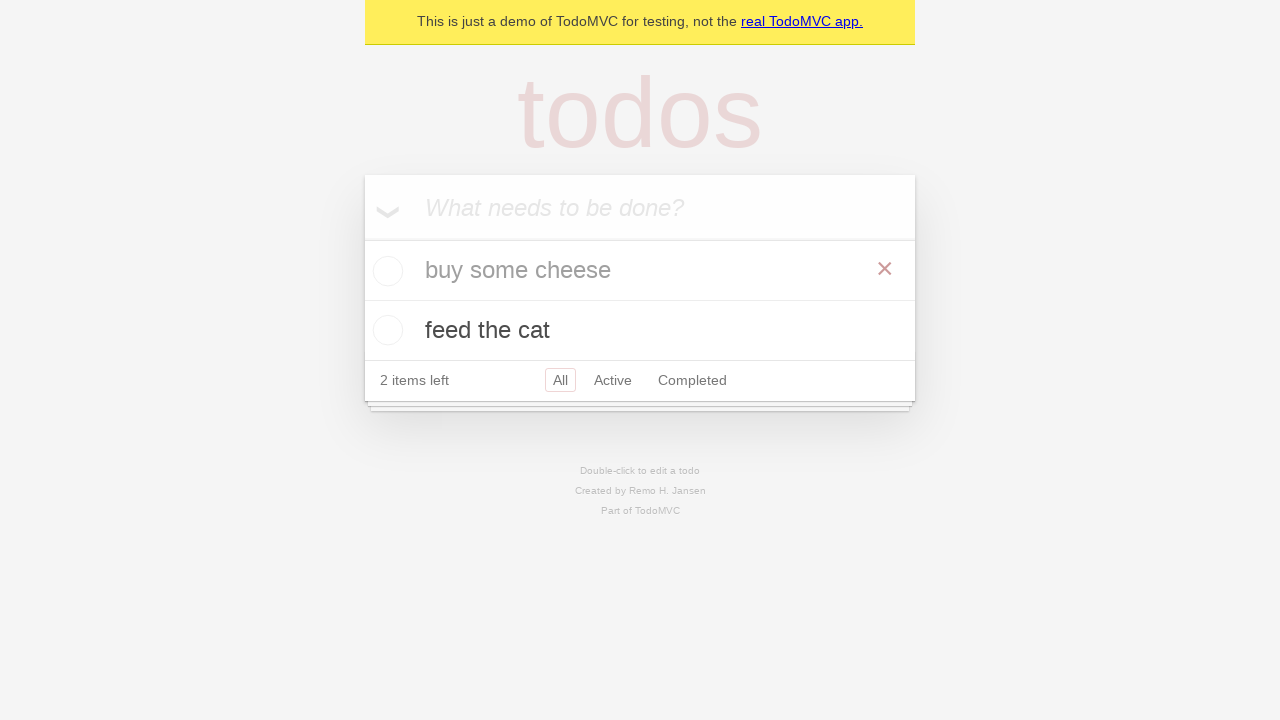

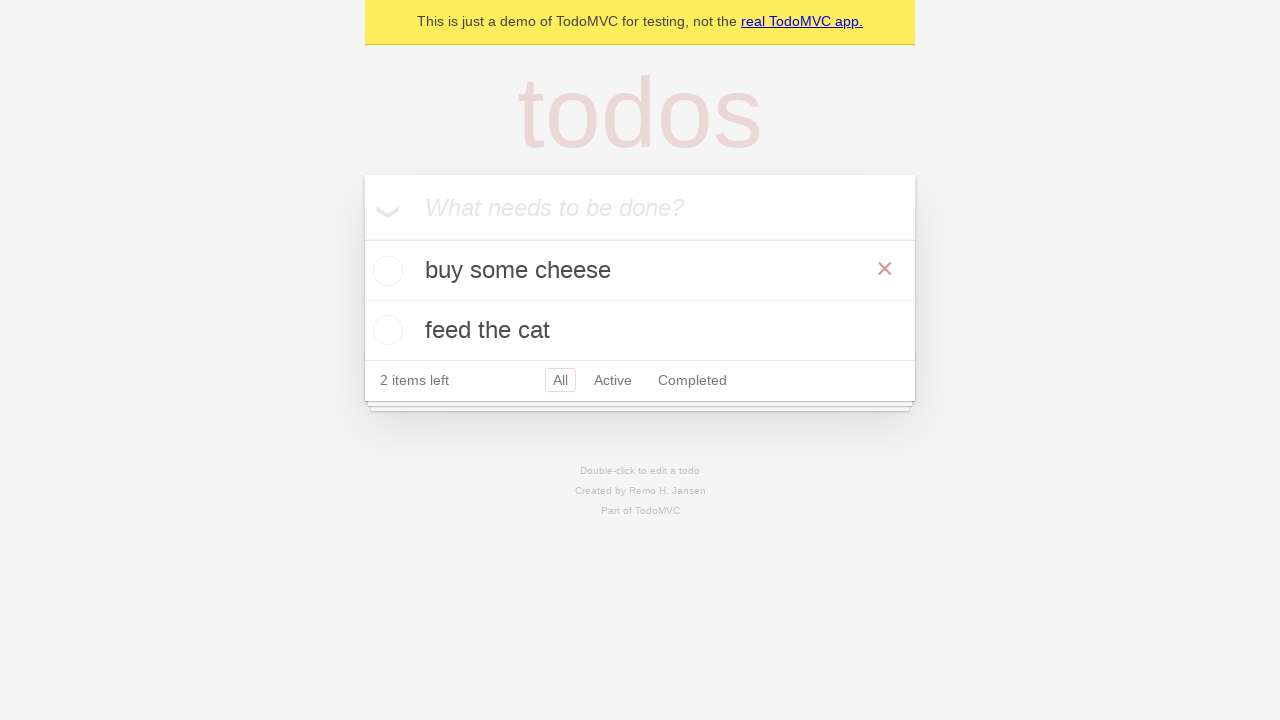